Tests clearing the complete state of all items by checking and then unchecking the toggle all checkbox.

Starting URL: https://demo.playwright.dev/todomvc

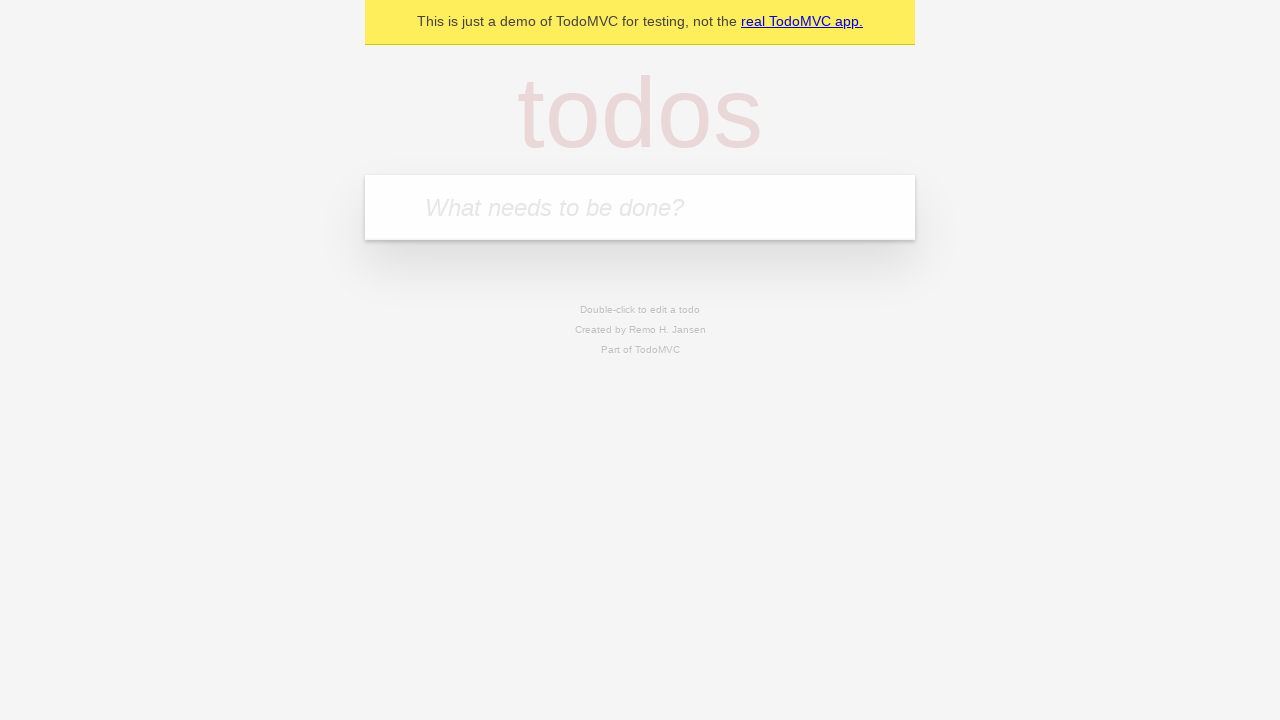

Filled input field with 'buy some cheese' on internal:attr=[placeholder="What needs to be done?"i]
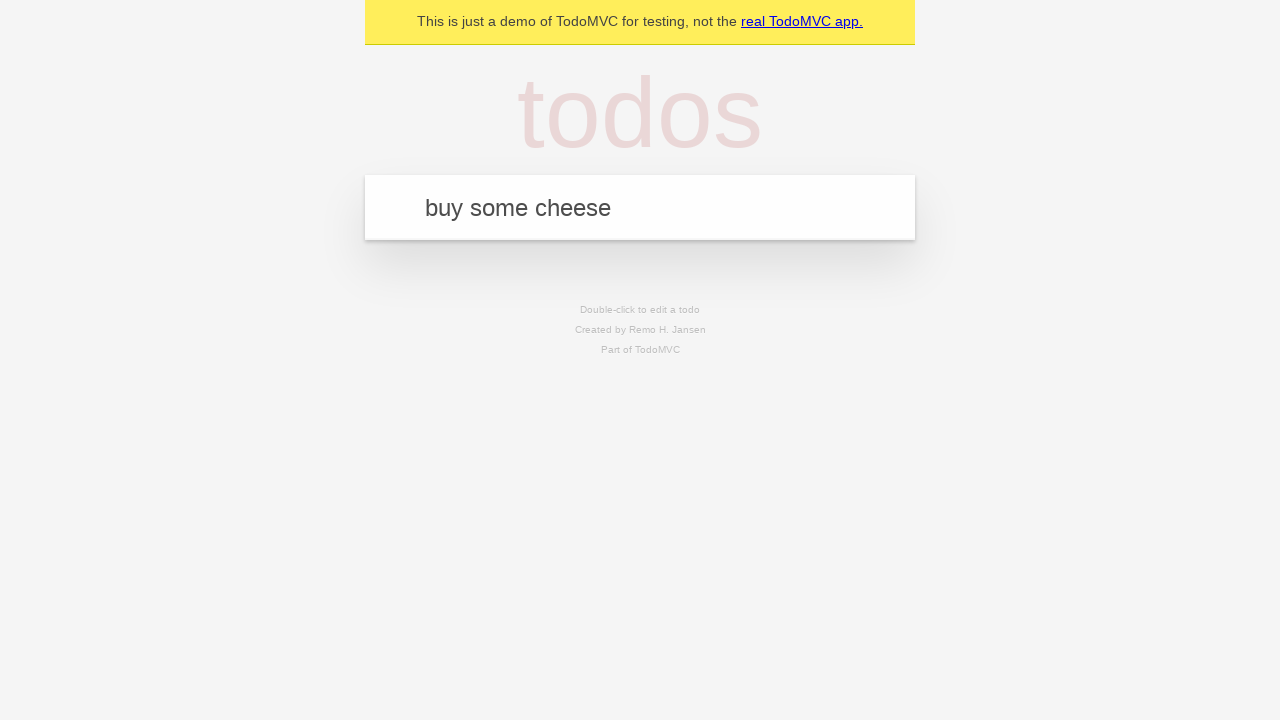

Pressed Enter to create first todo item on internal:attr=[placeholder="What needs to be done?"i]
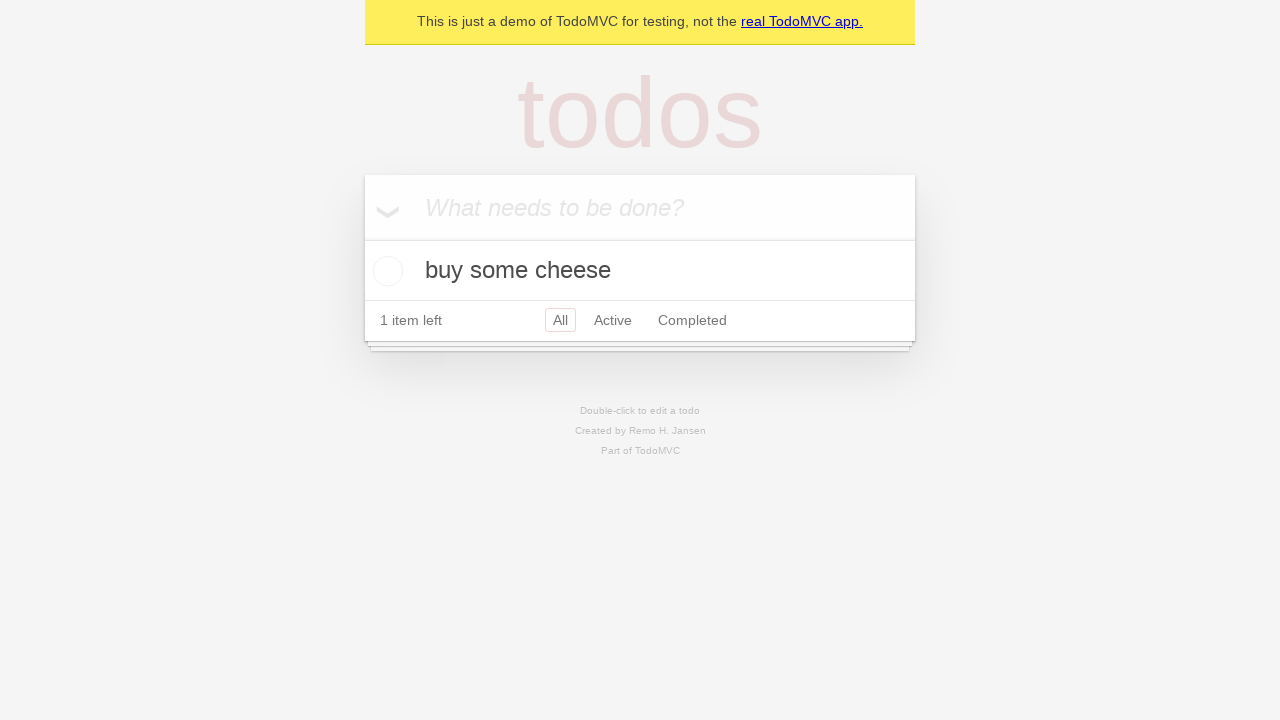

Filled input field with 'feed the cat' on internal:attr=[placeholder="What needs to be done?"i]
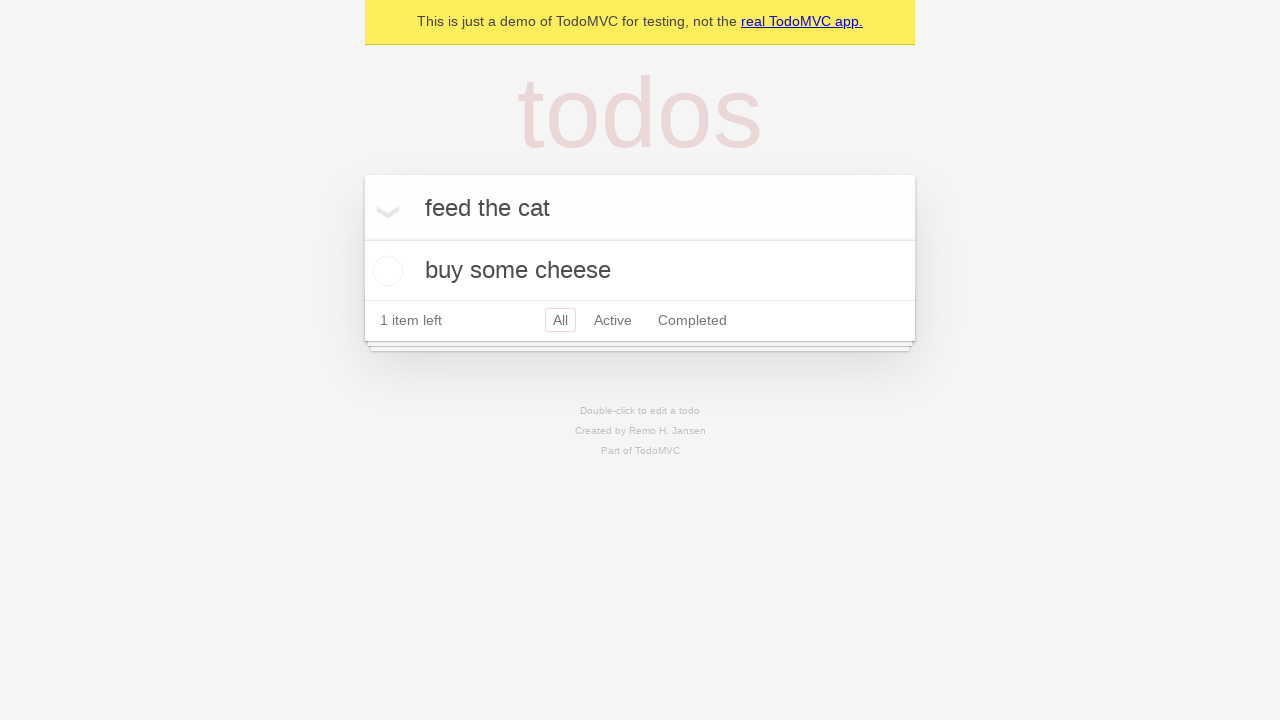

Pressed Enter to create second todo item on internal:attr=[placeholder="What needs to be done?"i]
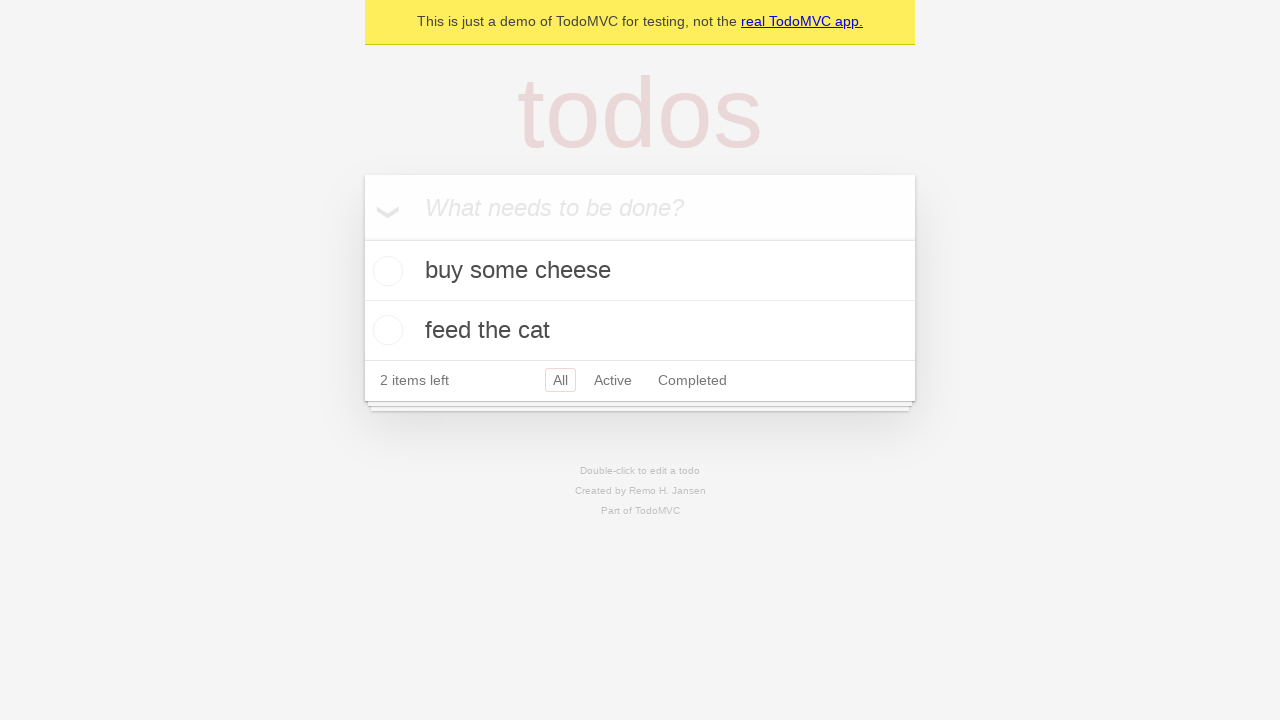

Filled input field with 'book a doctors appointment' on internal:attr=[placeholder="What needs to be done?"i]
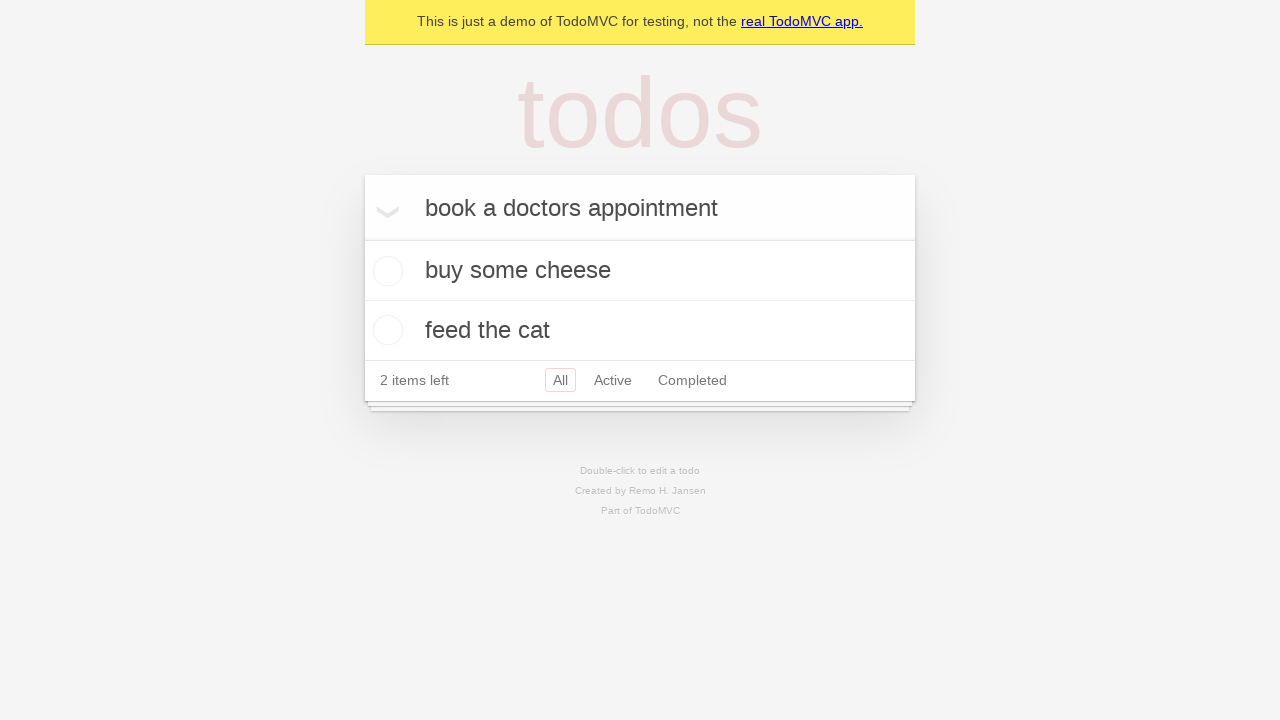

Pressed Enter to create third todo item on internal:attr=[placeholder="What needs to be done?"i]
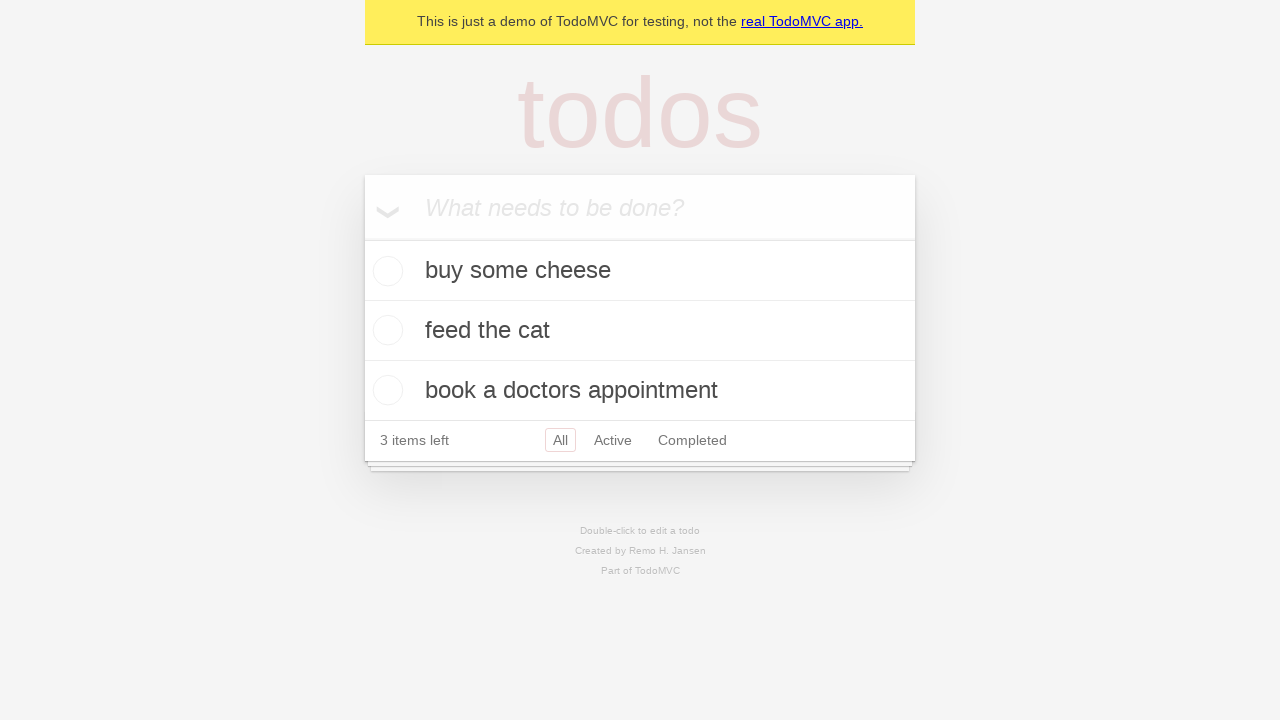

Checked 'Mark all as complete' toggle to complete all items at (362, 238) on internal:label="Mark all as complete"i
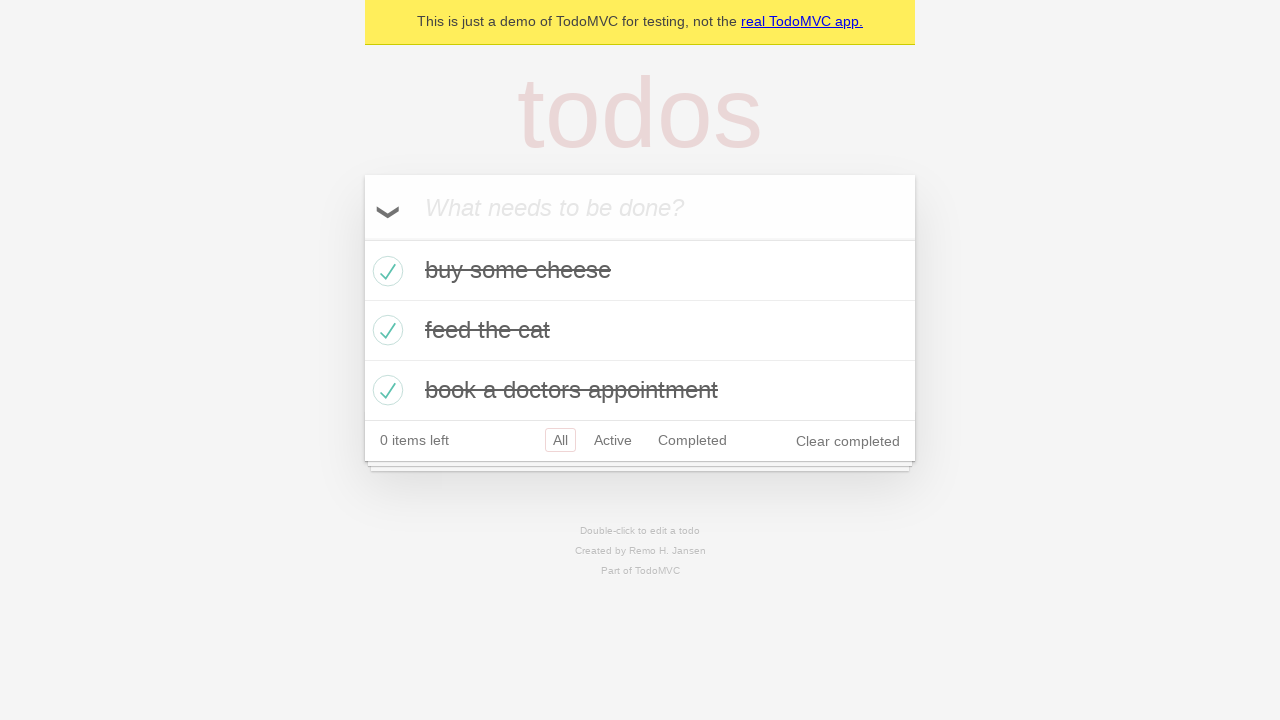

Unchecked 'Mark all as complete' toggle to clear all item completion states at (362, 238) on internal:label="Mark all as complete"i
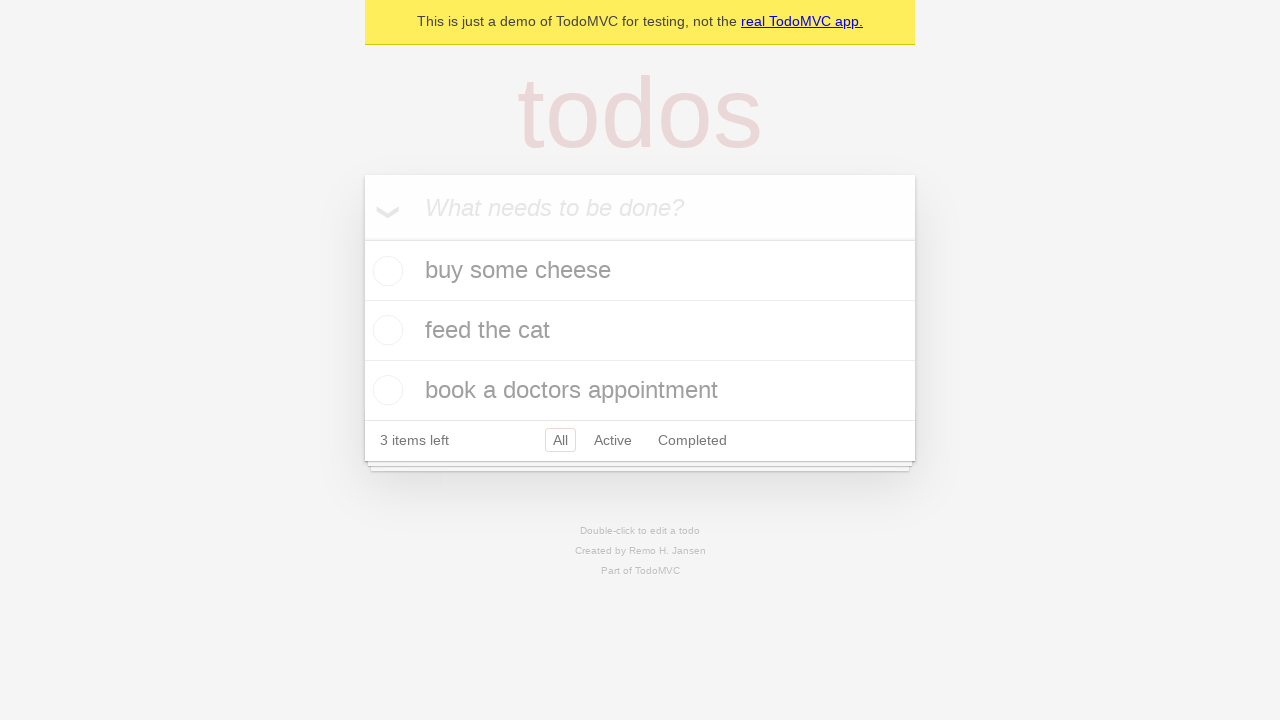

Verified that todo items are visible after unchecking toggle all
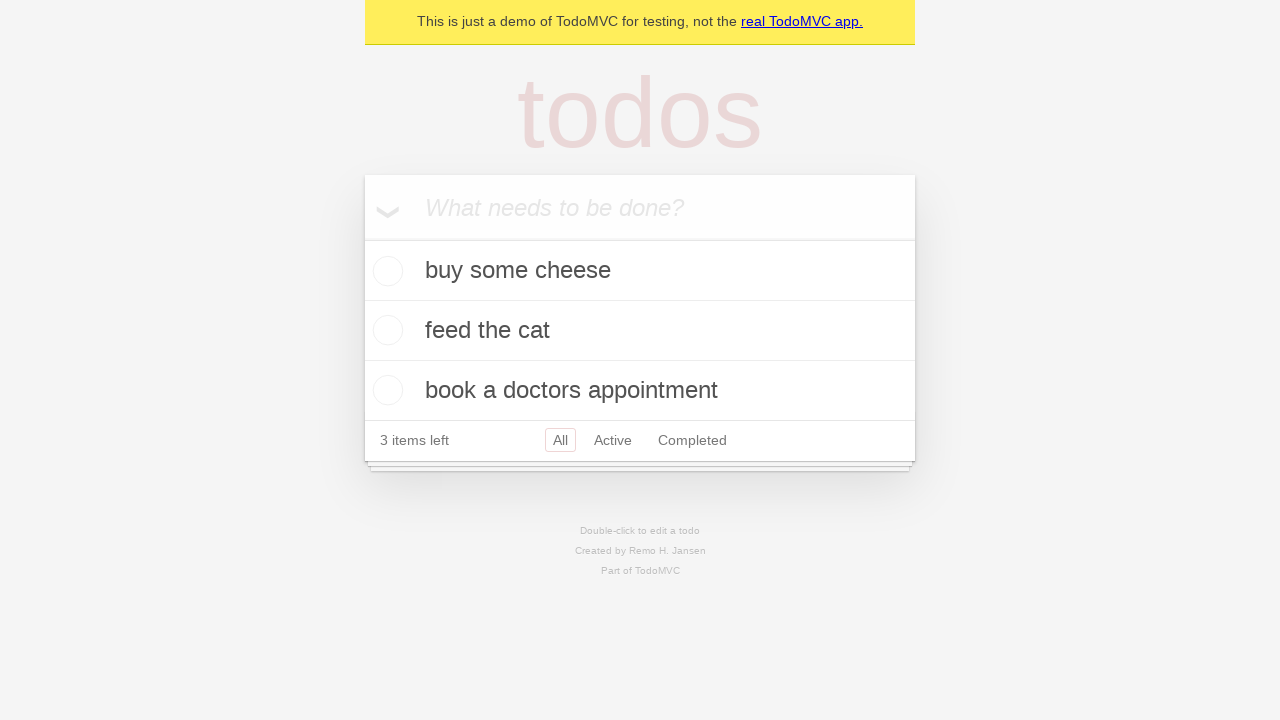

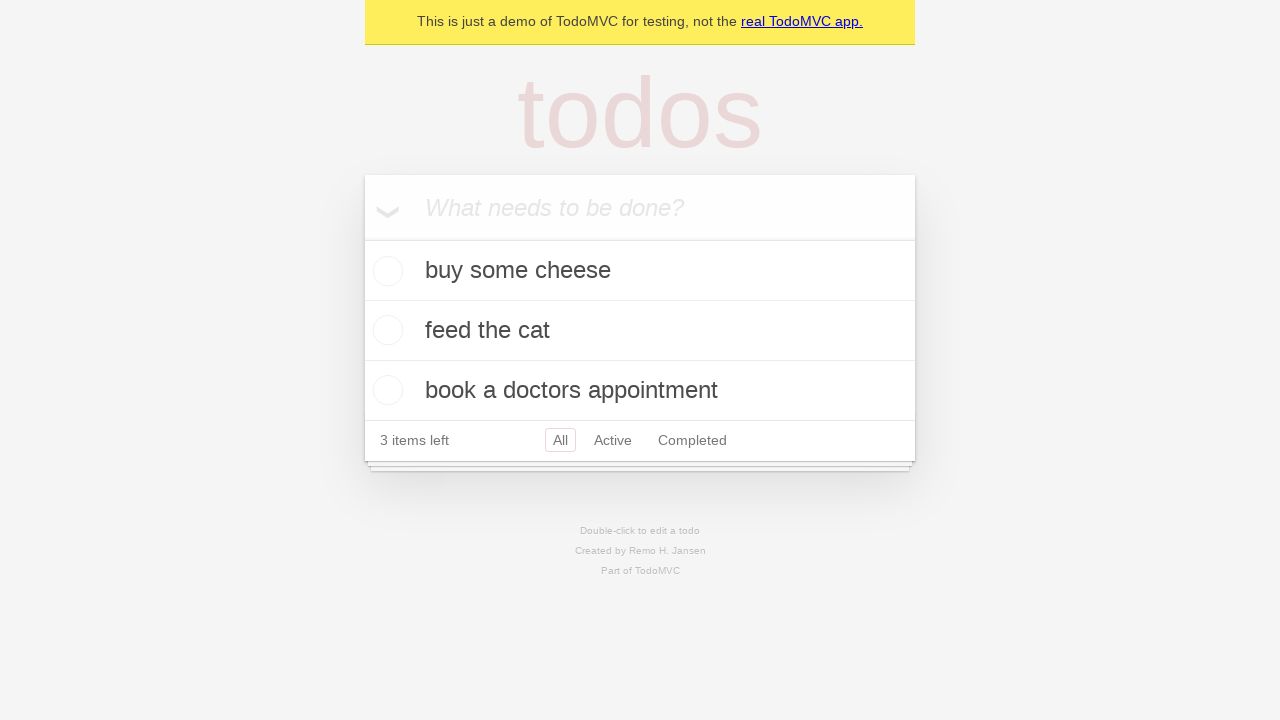